Tests HTML dropdown/select element functionality by selecting options using three different methods: by value, by visible text, and by index.

Starting URL: https://www.hyrtutorials.com/p/html-dropdown-elements-practice.html

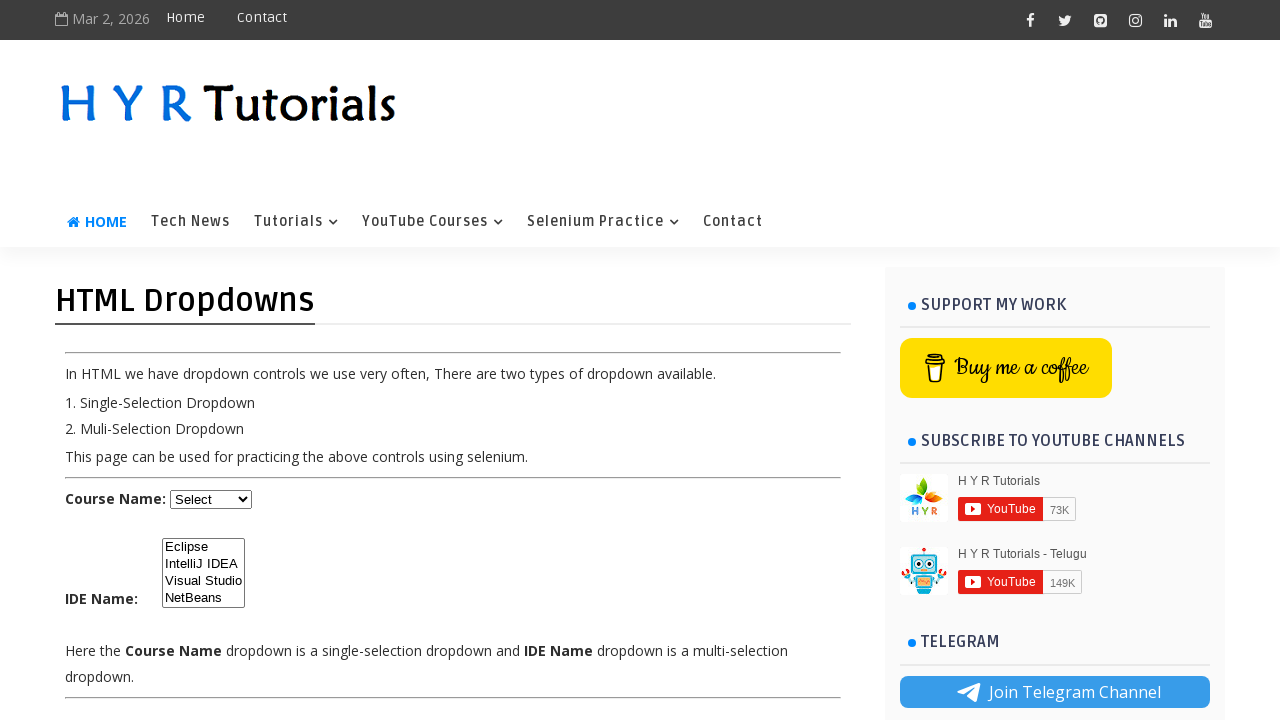

Selected dropdown option by value 'net' (.NET) on #course
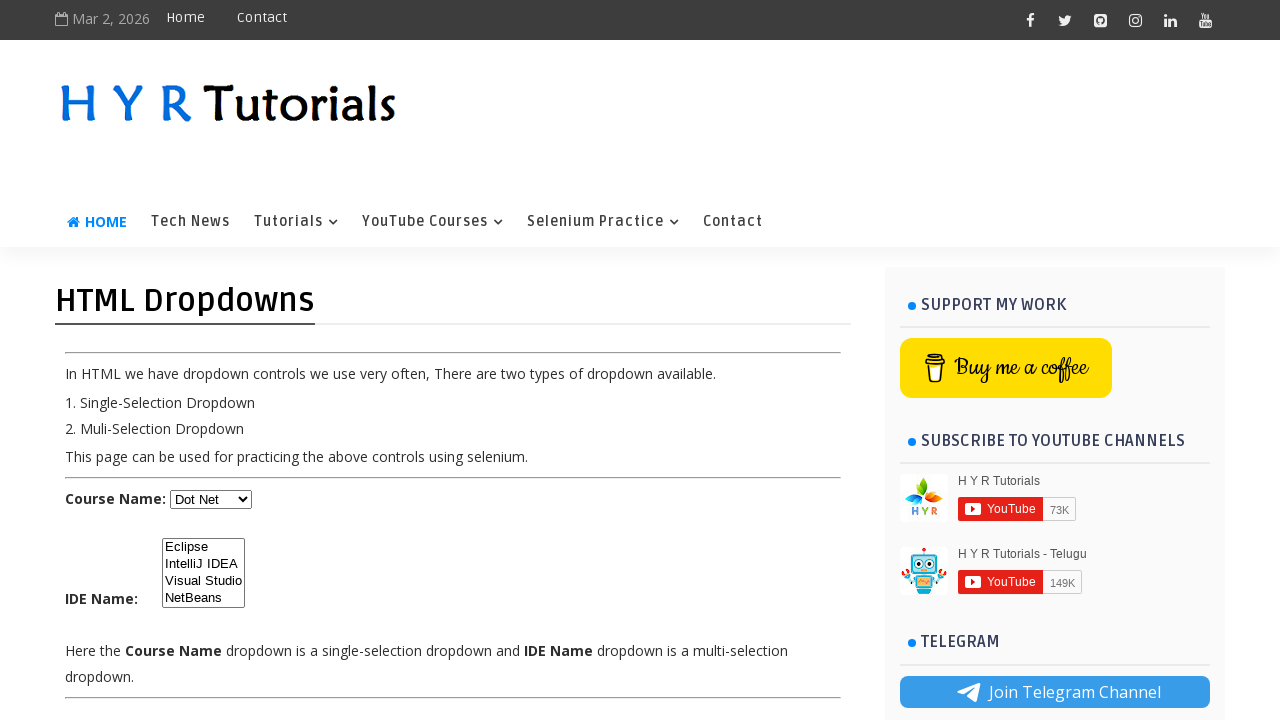

Waited 1 second for selection to be visible
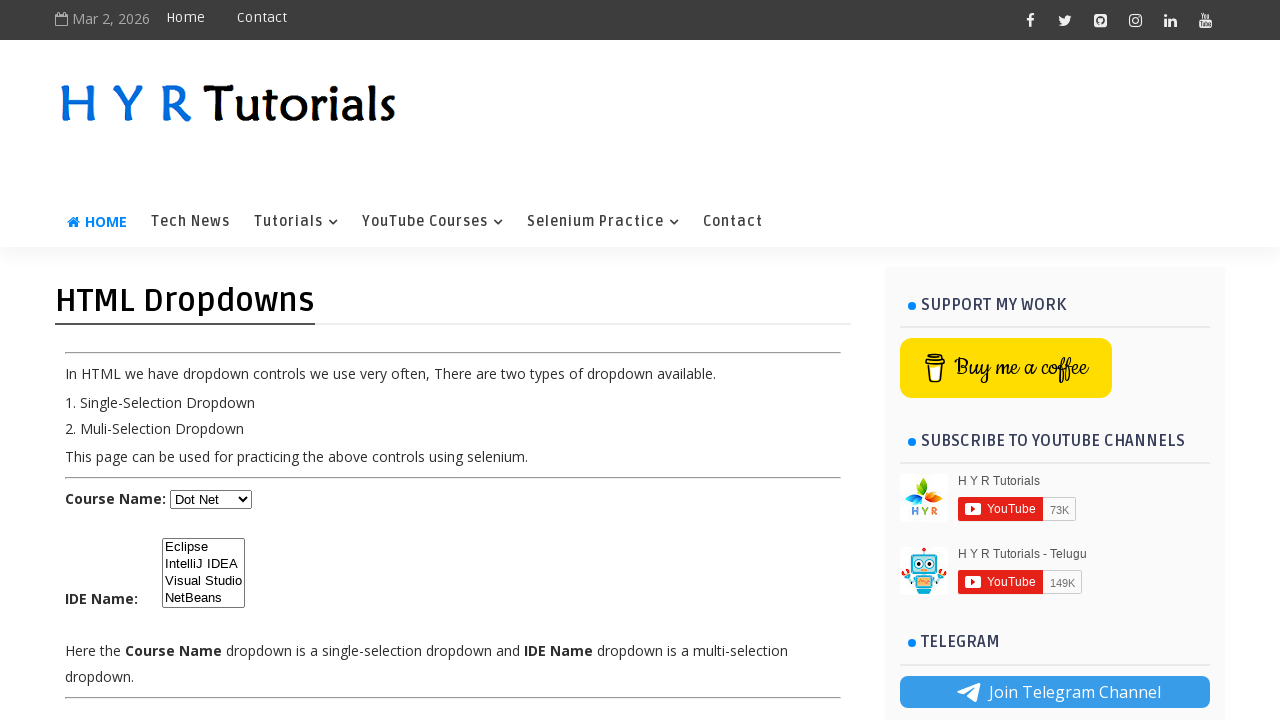

Selected dropdown option by visible text 'Java' on #course
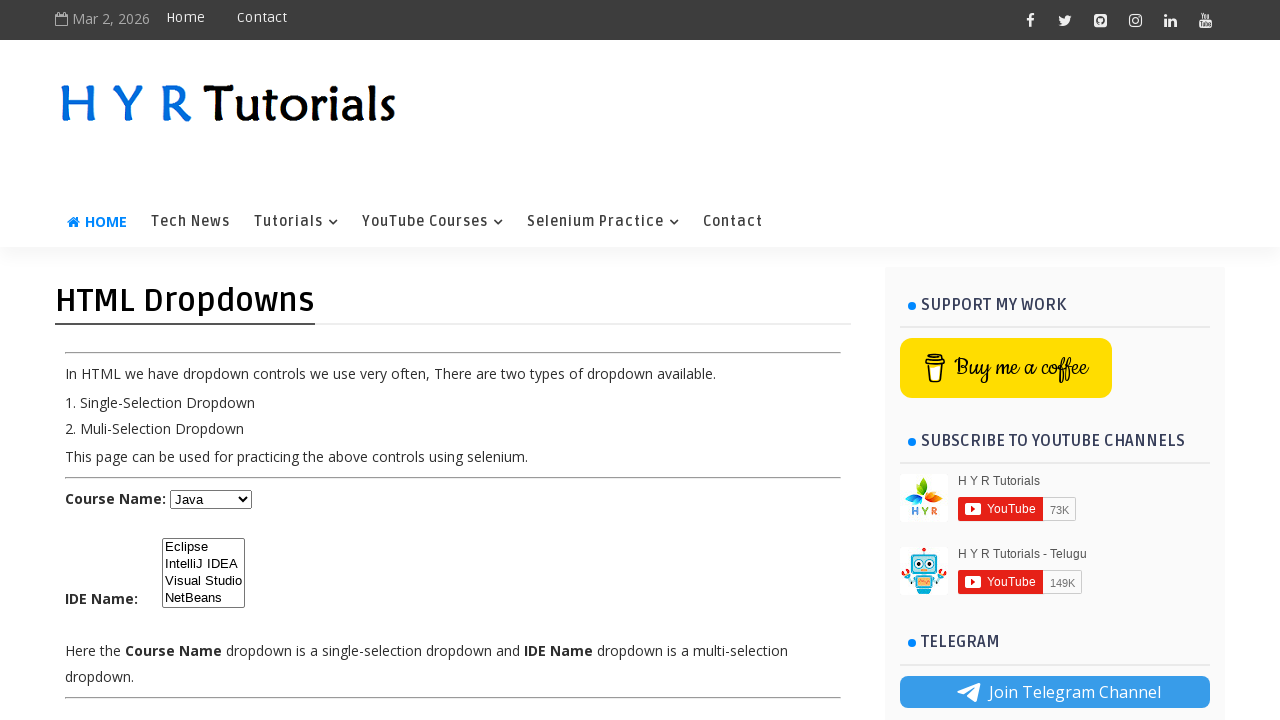

Waited 1 second for selection to be visible
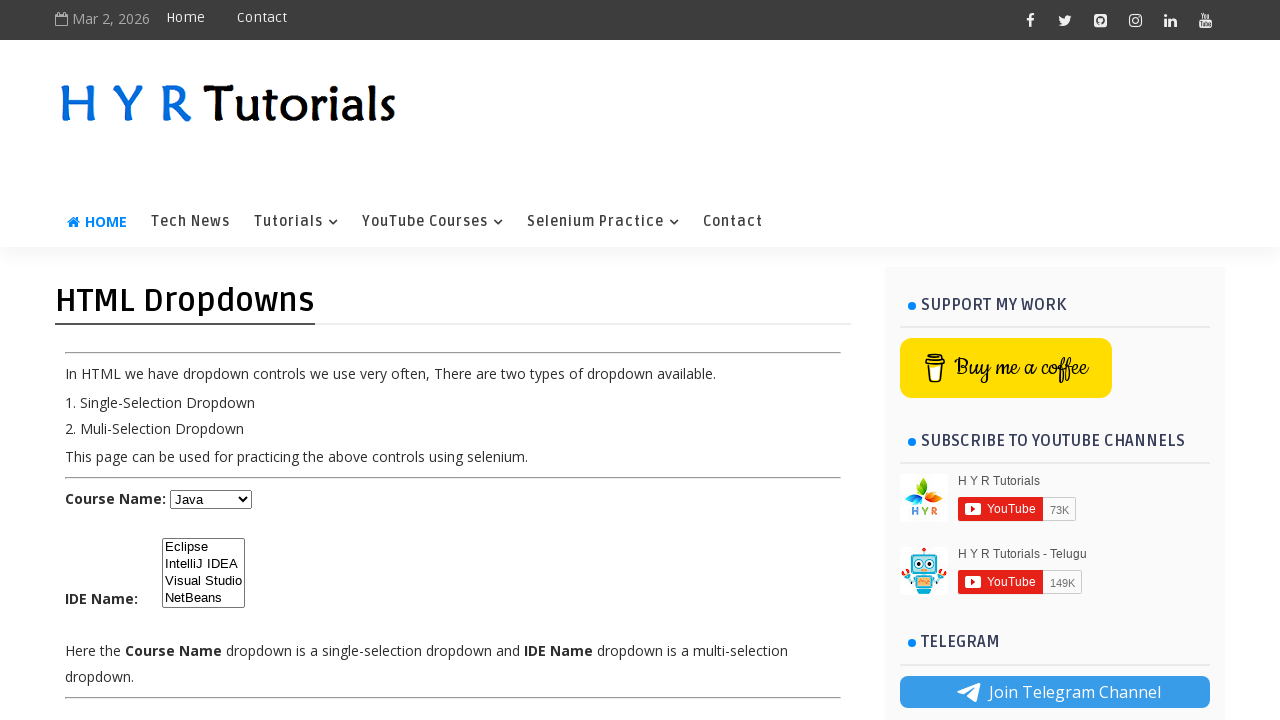

Selected dropdown option by index 4 (5th option) on #course
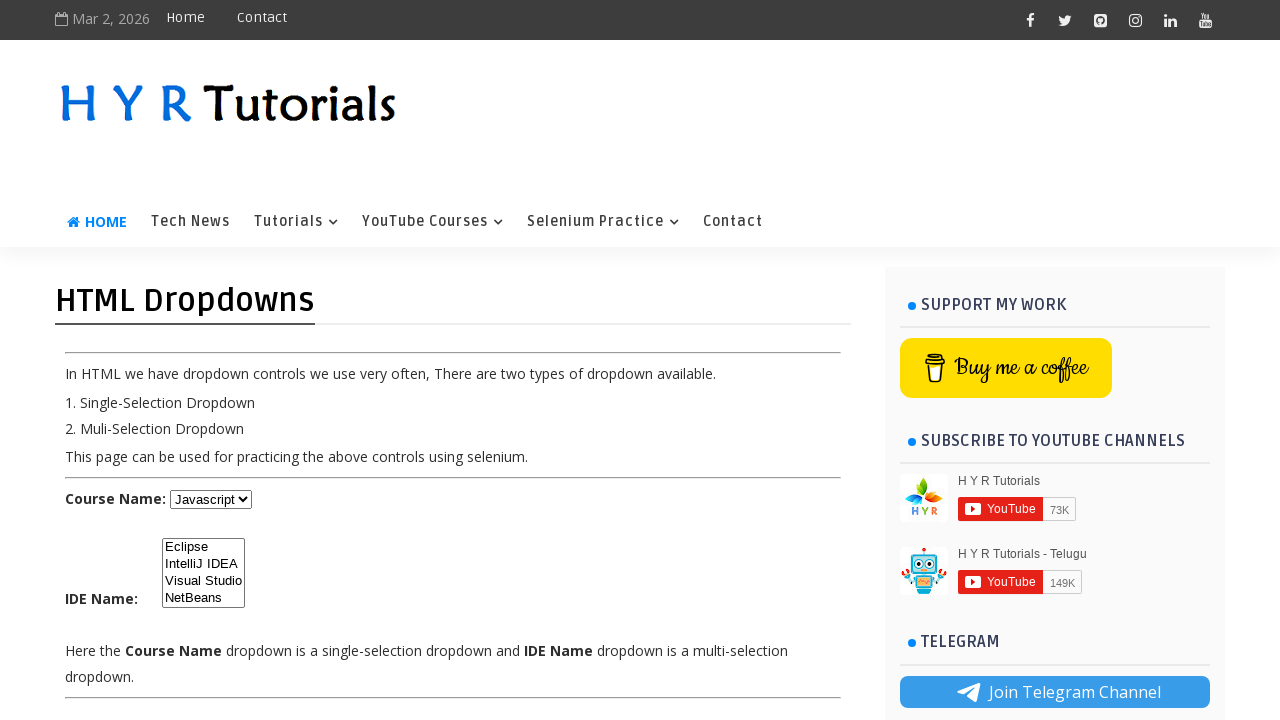

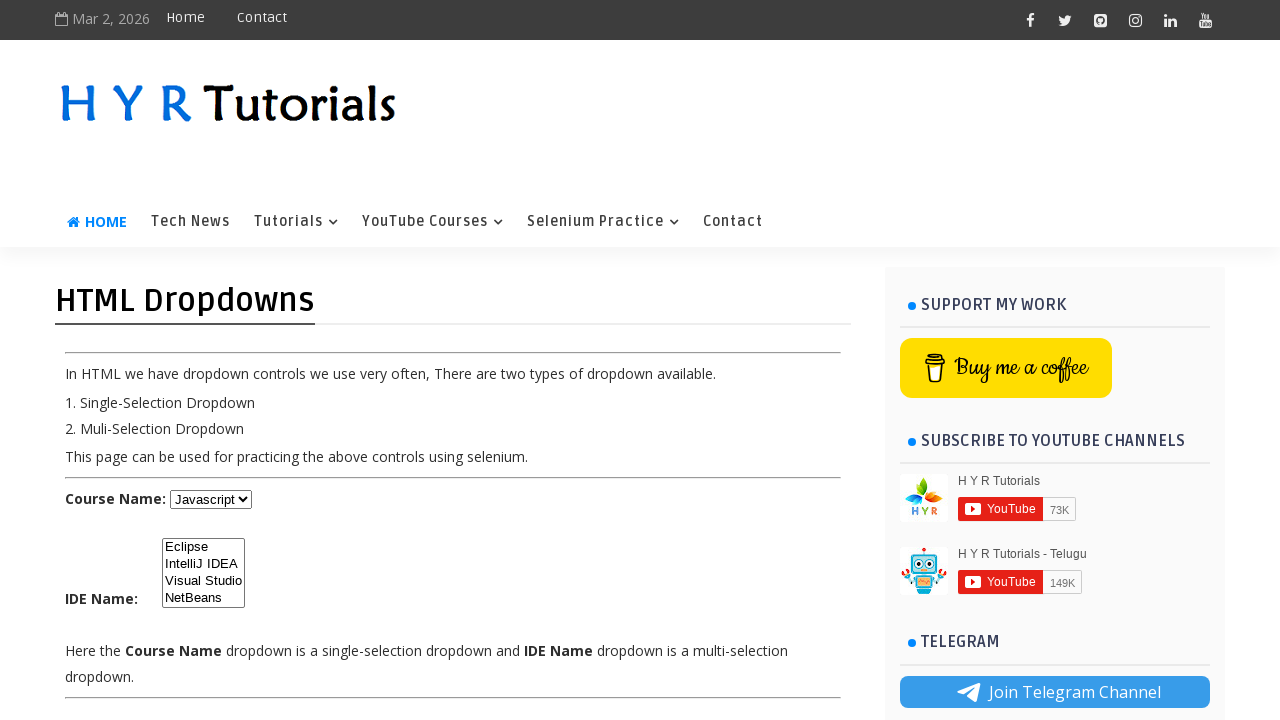